Tests infinite scroll functionality by clicking on a scrollable div element and using Page Down keys to trigger dynamic content loading, then verifying that quote elements are loaded progressively.

Starting URL: http://www.webscrapingfordatascience.com/complexjavascript/

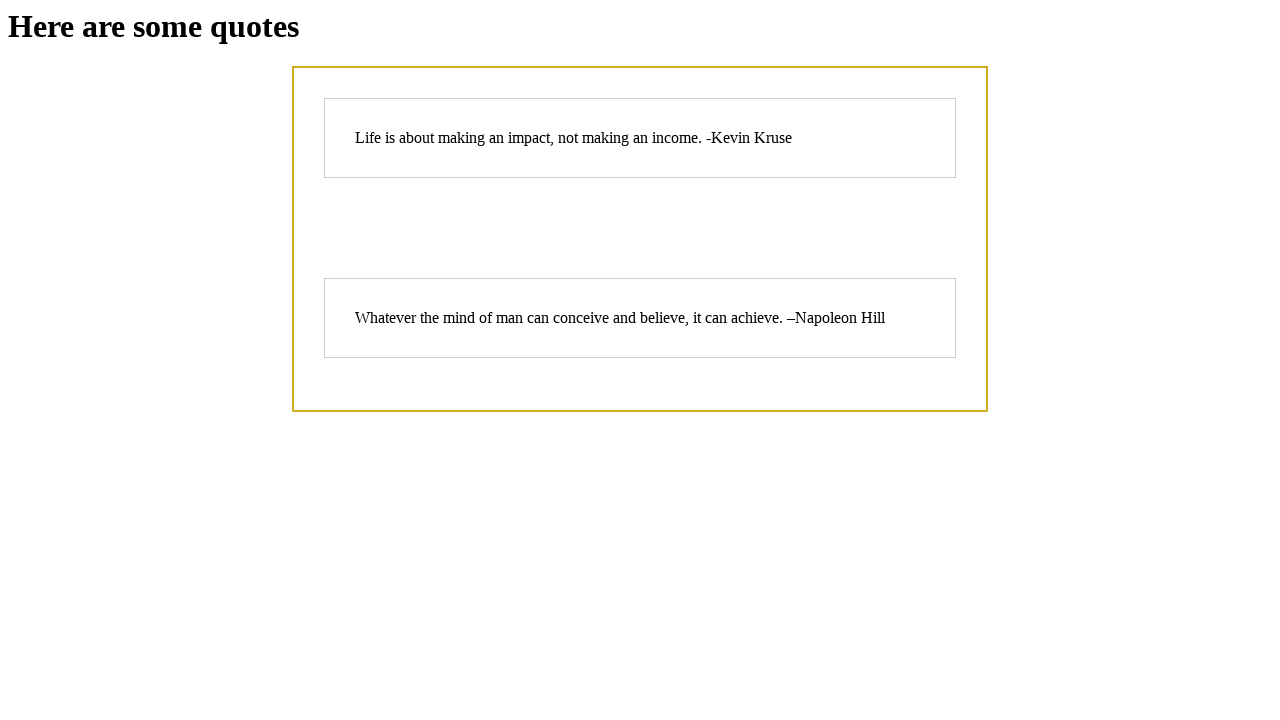

Waited for infinite scroll container to be present
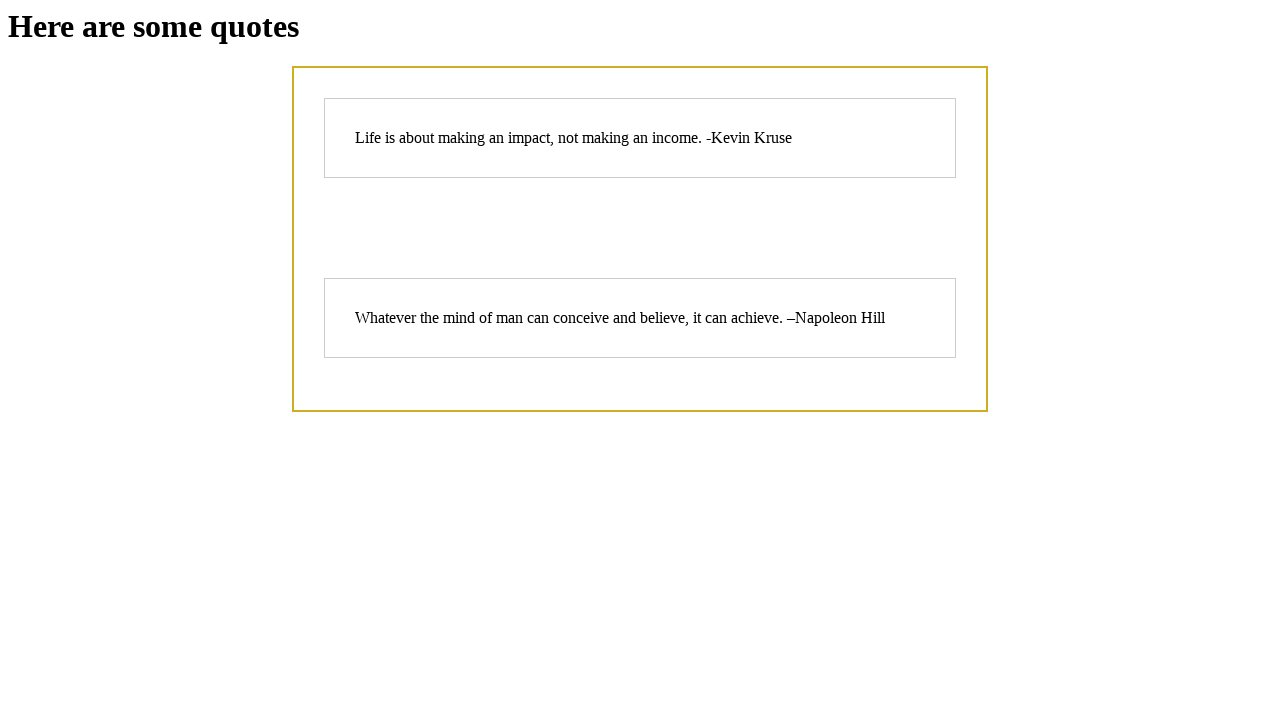

Clicked on scroll container to give it focus
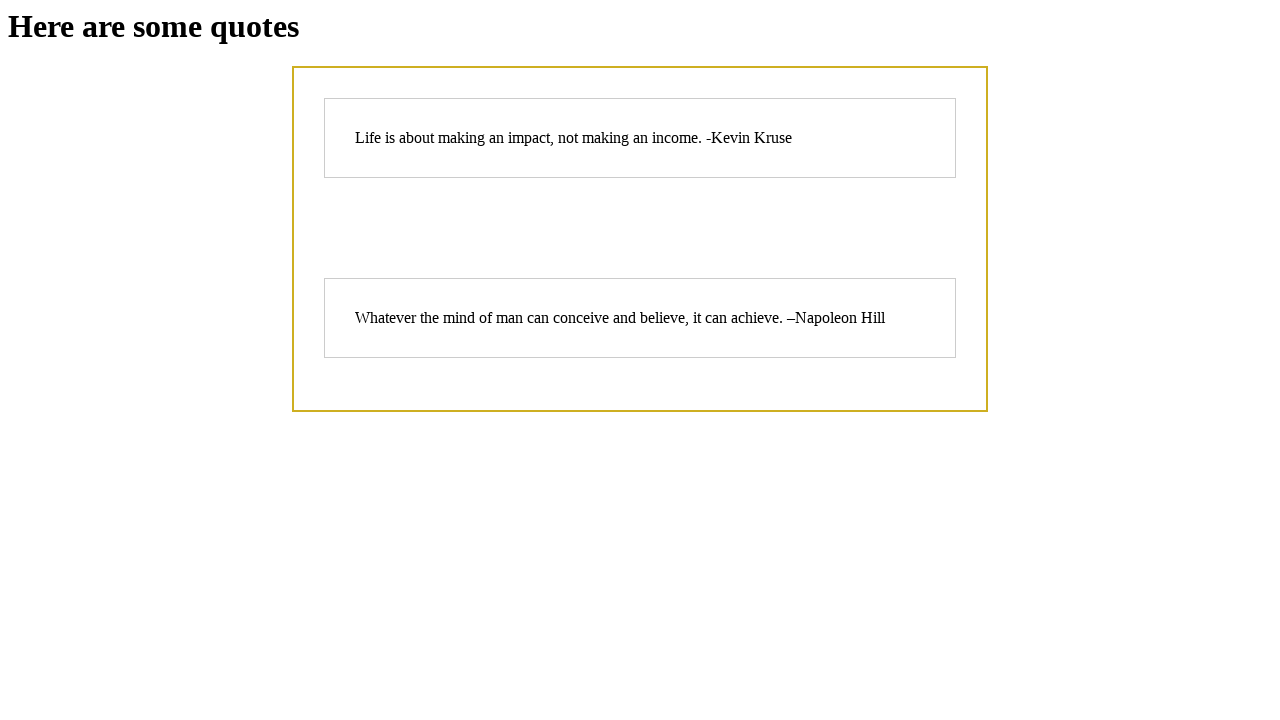

Pressed Page Down 10 times in iteration 1
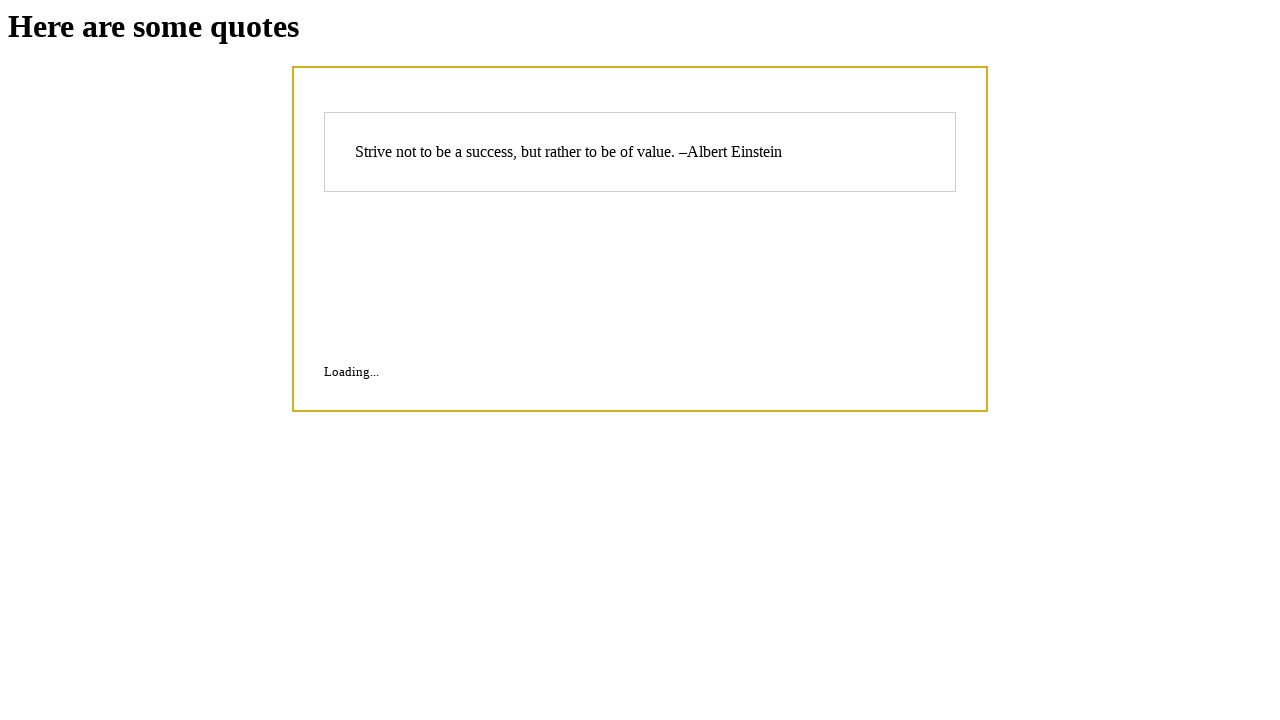

Waited 500ms for new content to load
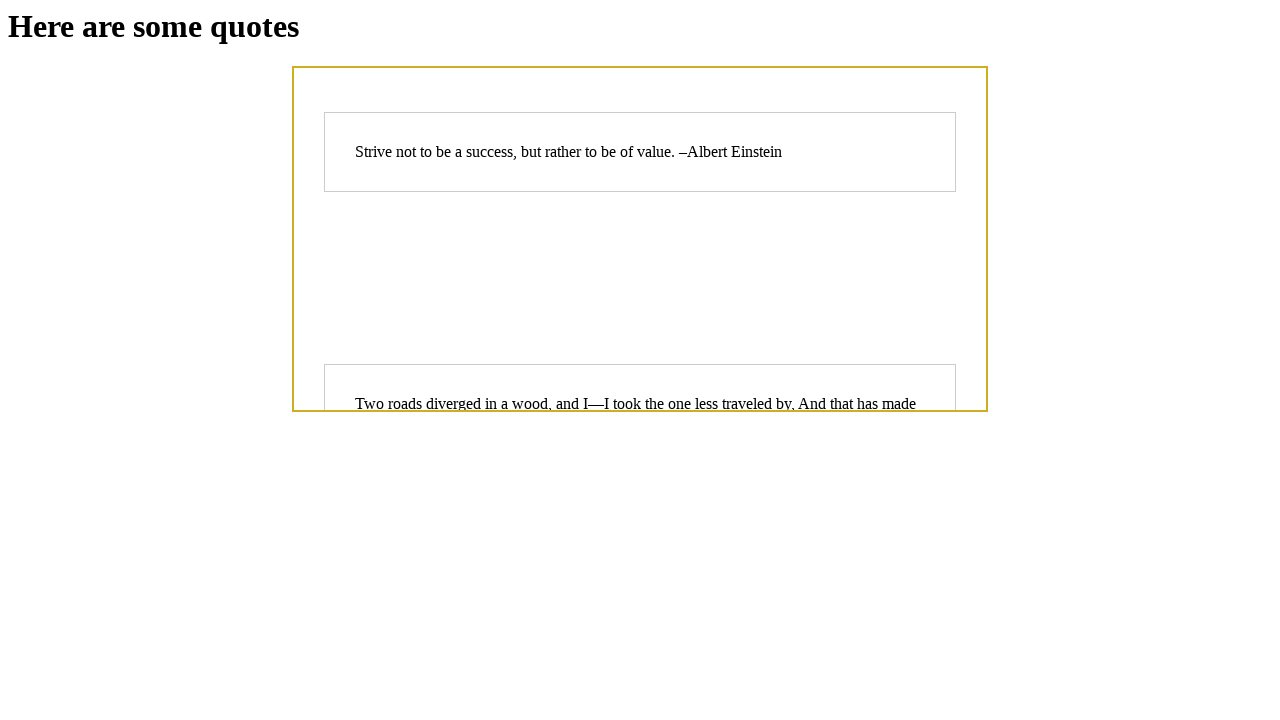

Checked quote count: 6 quotes found
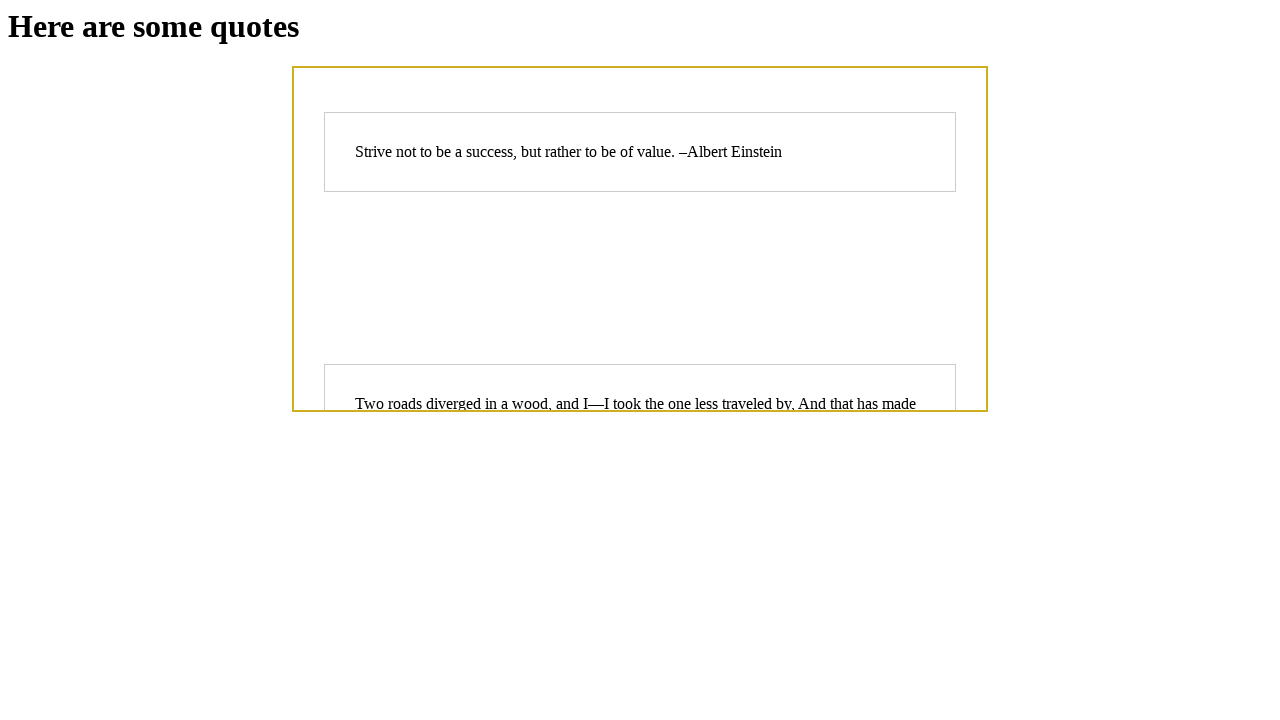

Pressed Page Down 10 times in iteration 2
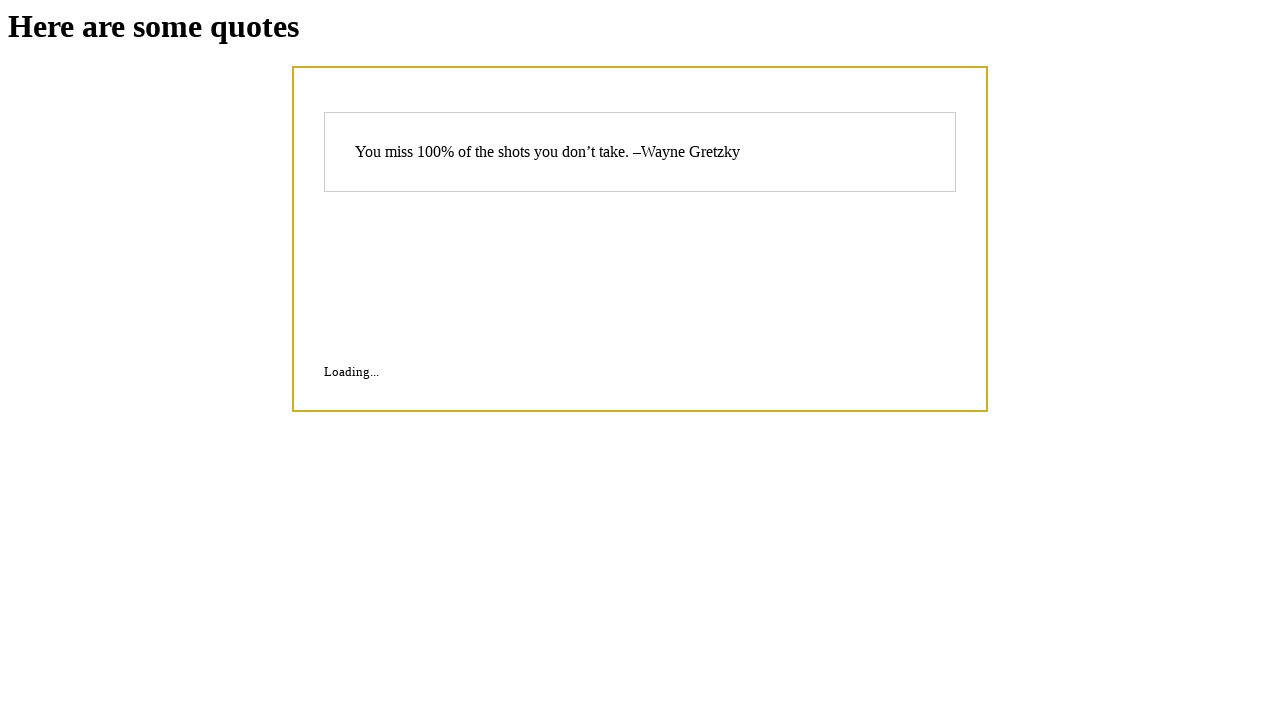

Waited 500ms for new content to load
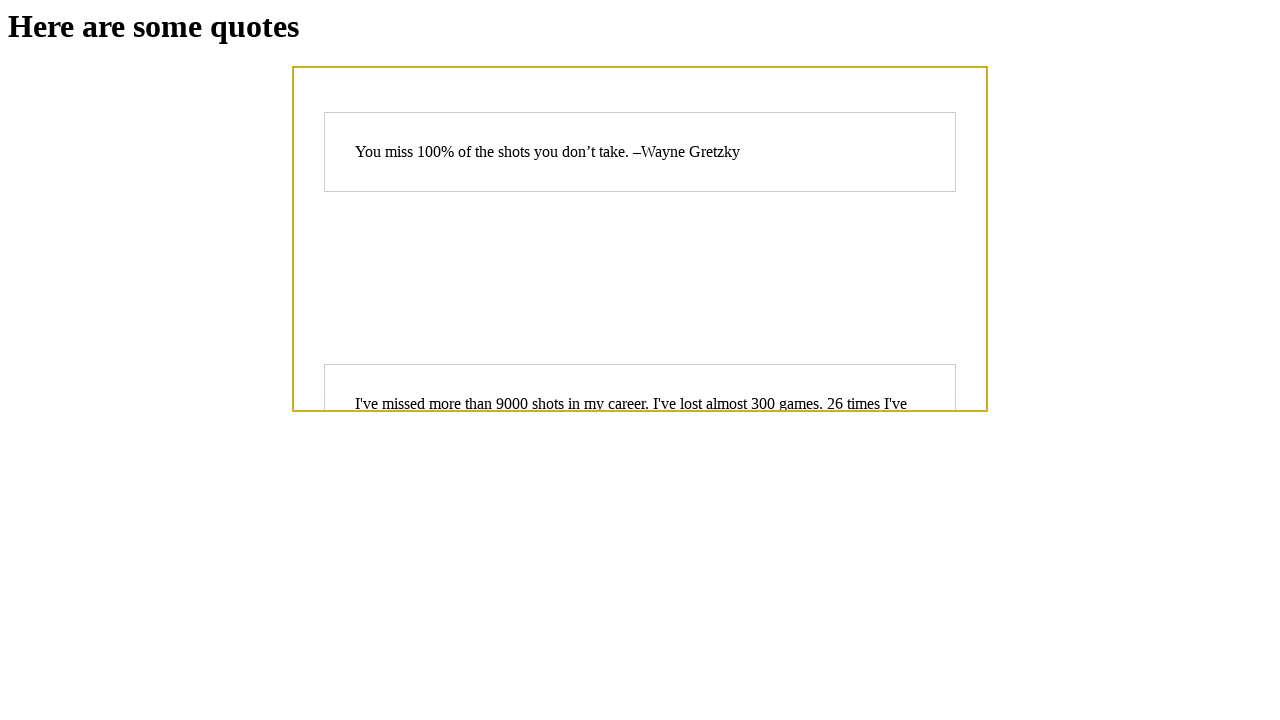

Checked quote count: 9 quotes found
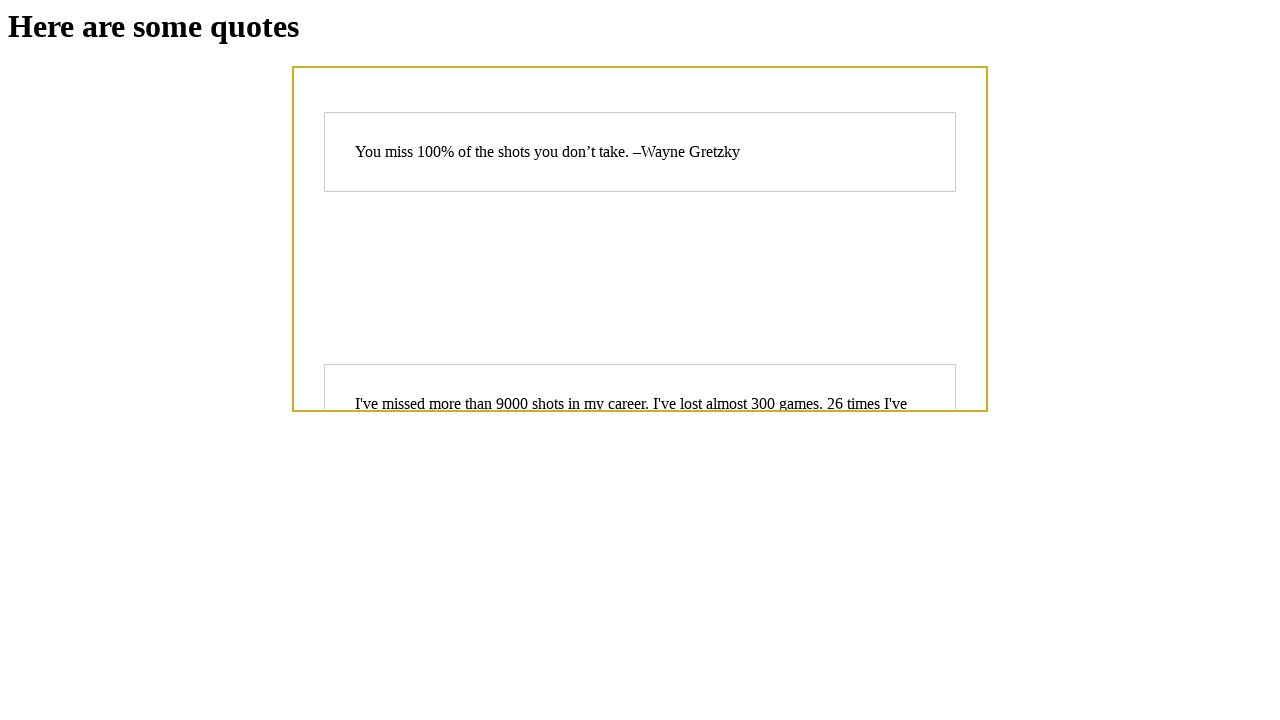

Pressed Page Down 10 times in iteration 3
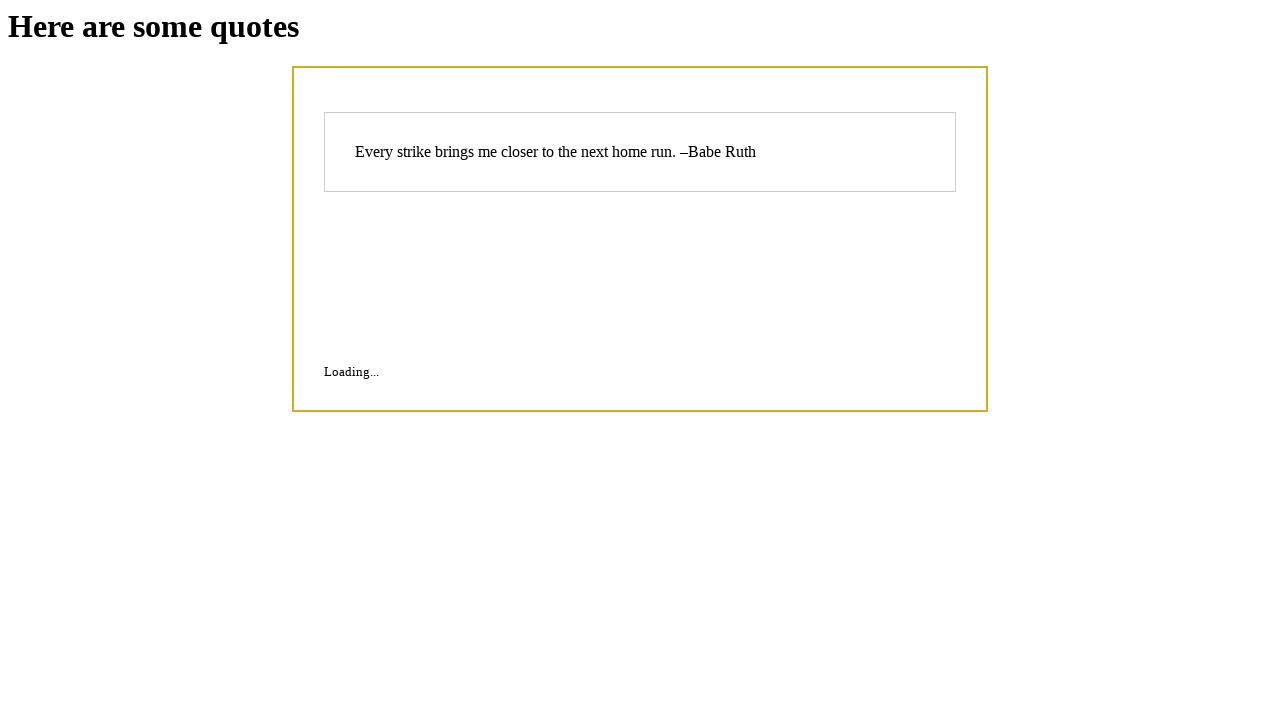

Waited 500ms for new content to load
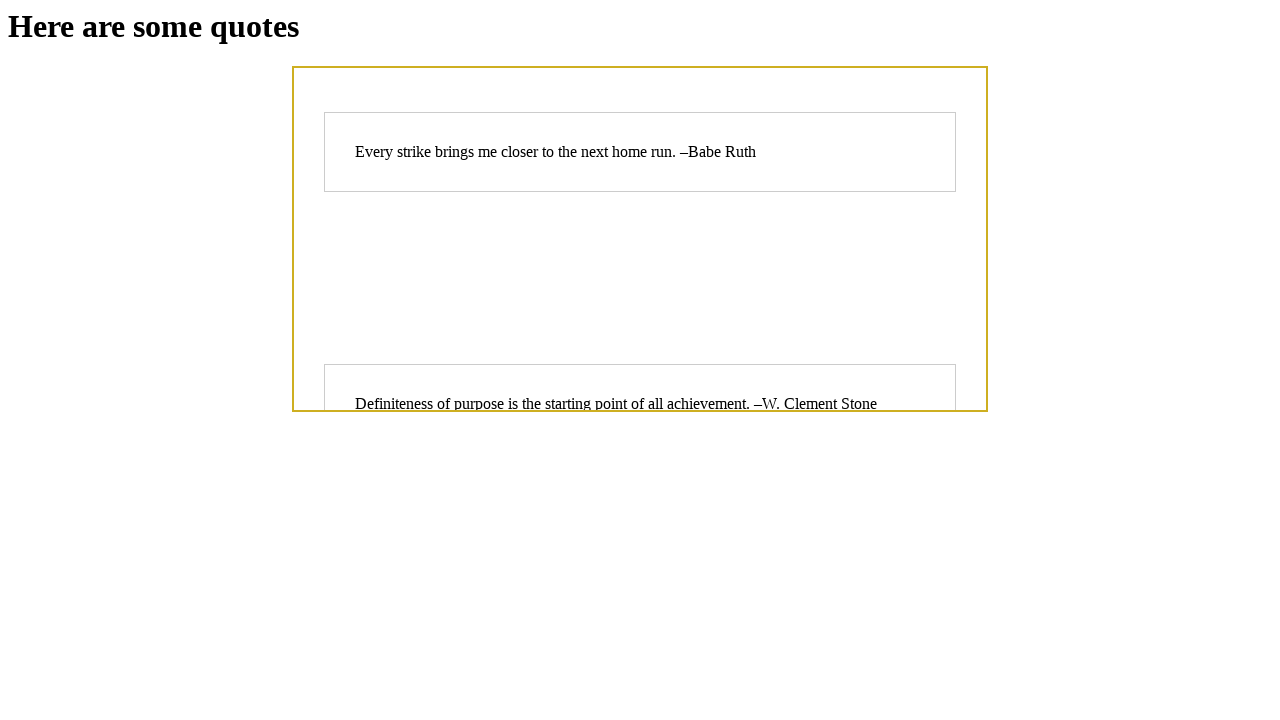

Checked quote count: 12 quotes found
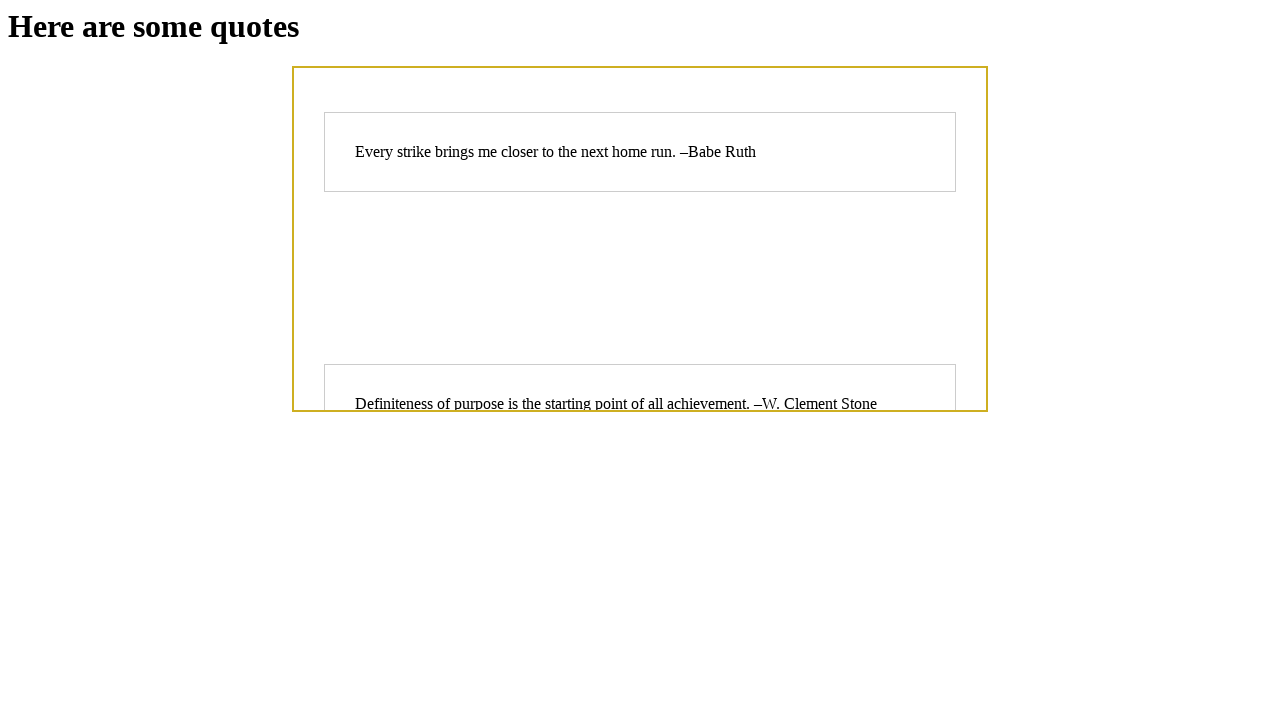

Pressed Page Down 10 times in iteration 4
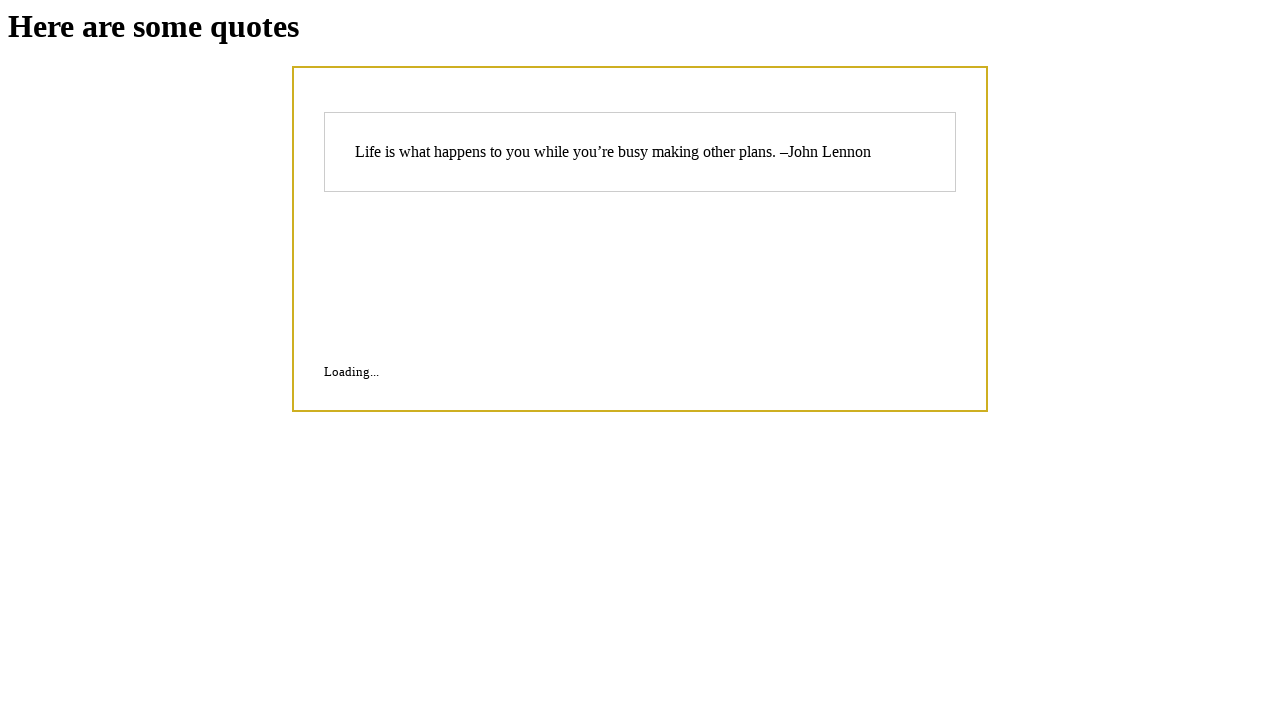

Waited 500ms for new content to load
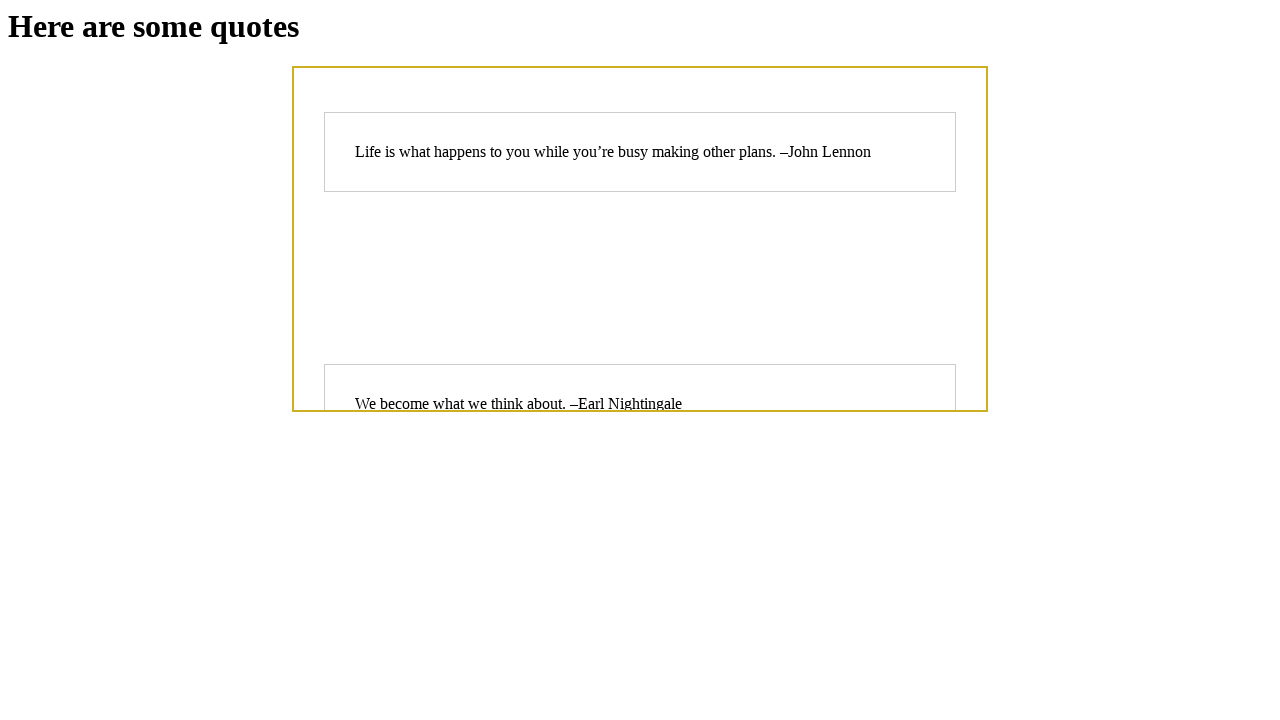

Checked quote count: 15 quotes found
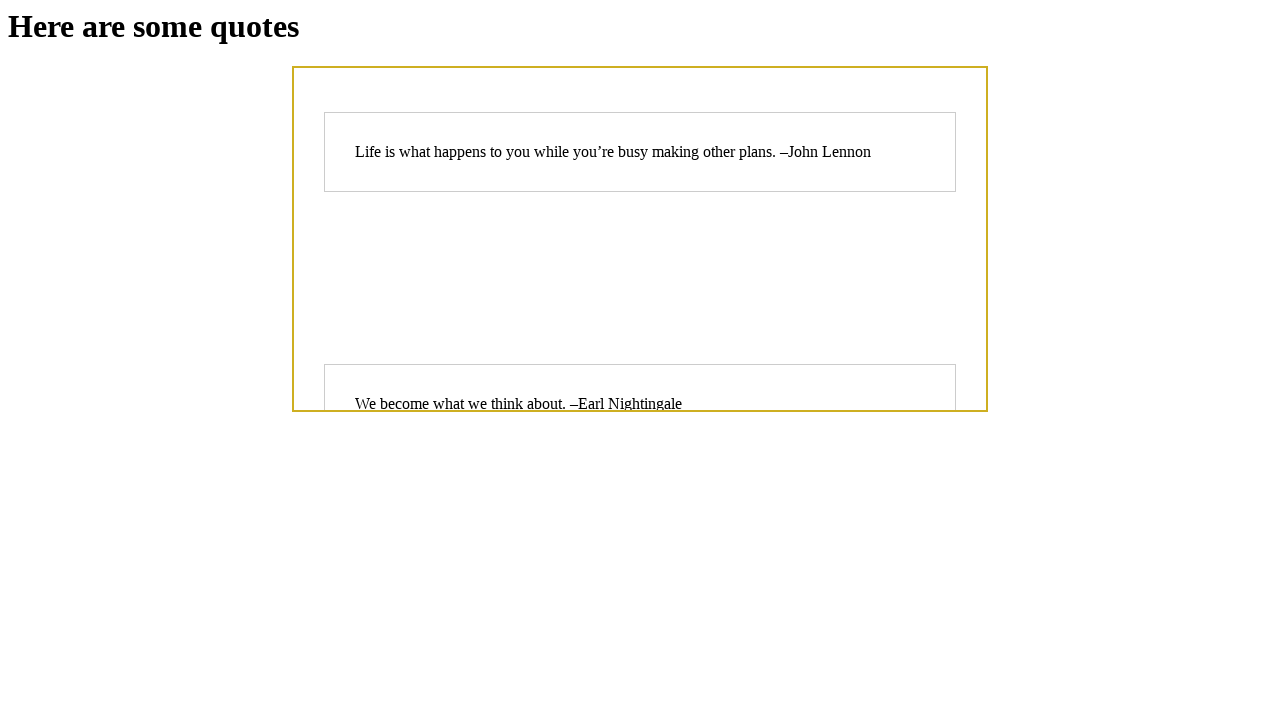

Pressed Page Down 10 times in iteration 5
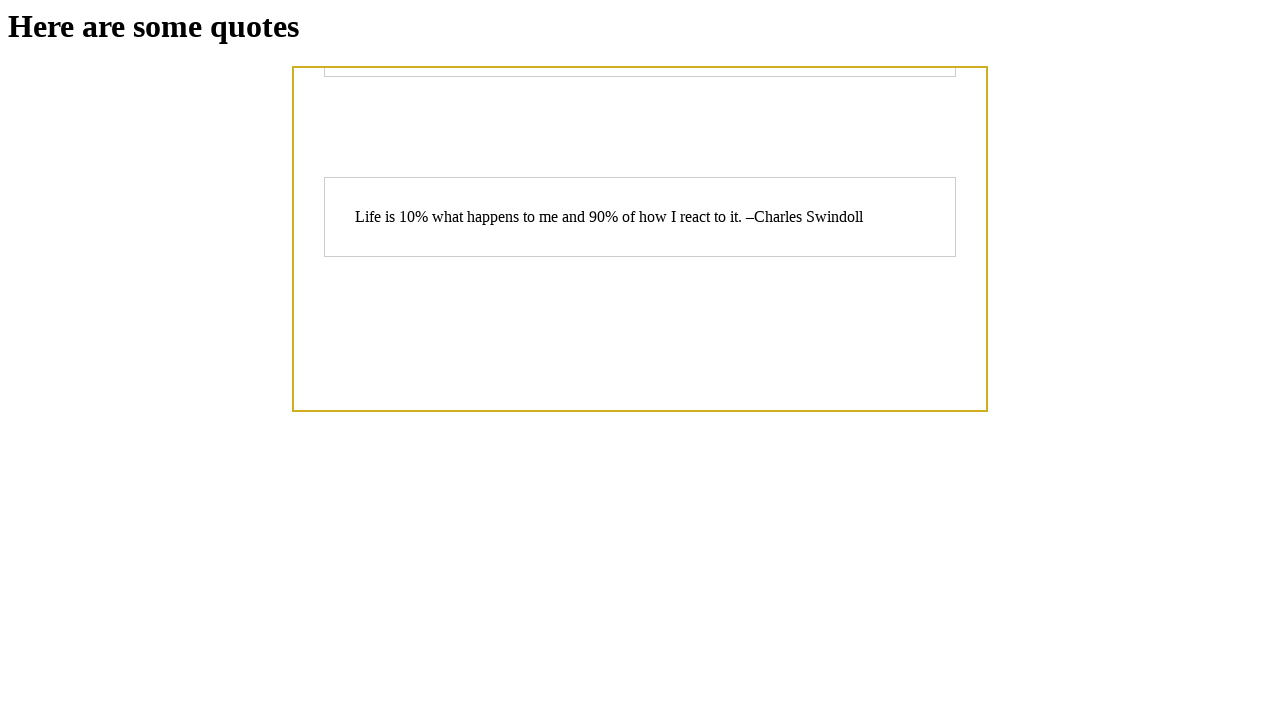

Waited 500ms for new content to load
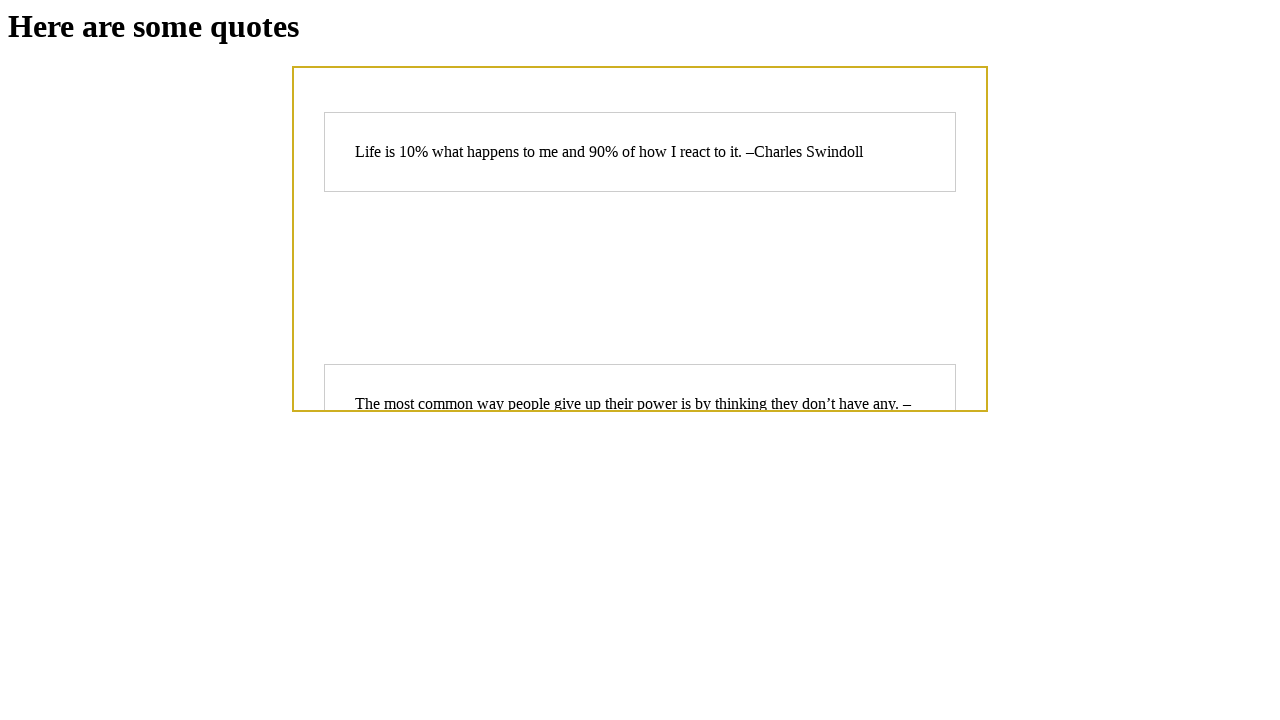

Checked quote count: 18 quotes found
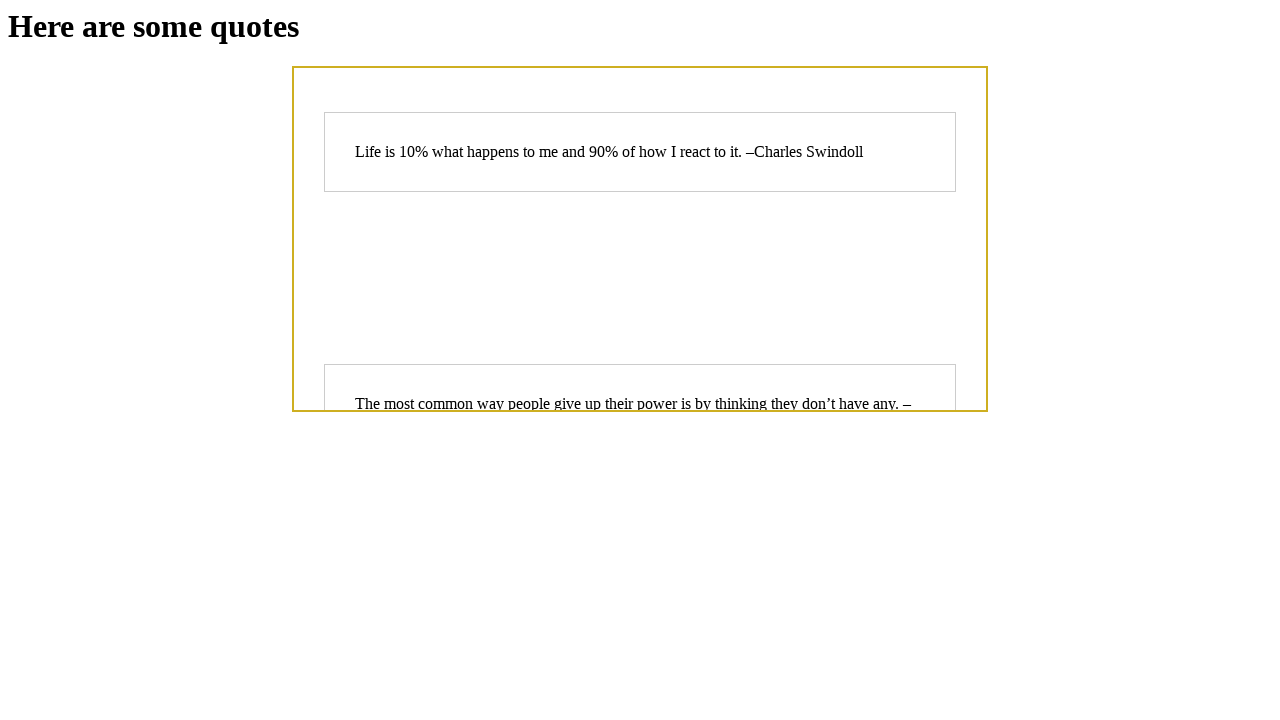

Pressed Page Down 10 times in iteration 6
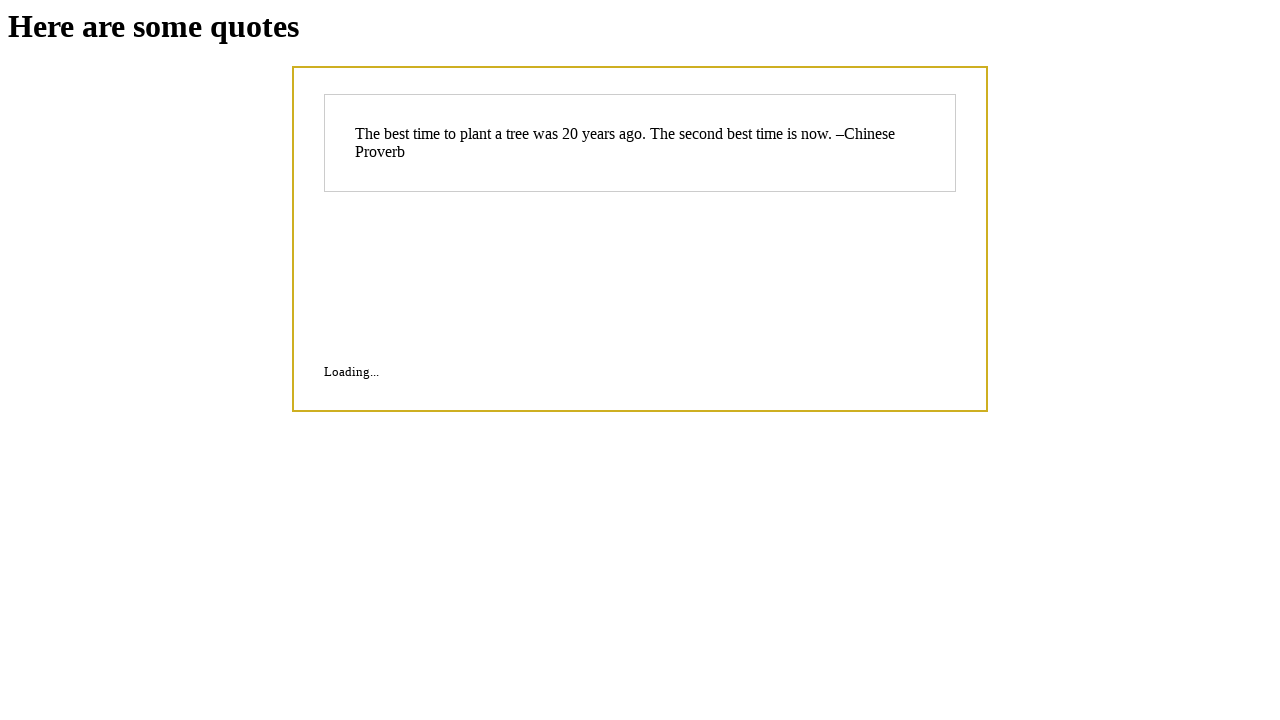

Waited 500ms for new content to load
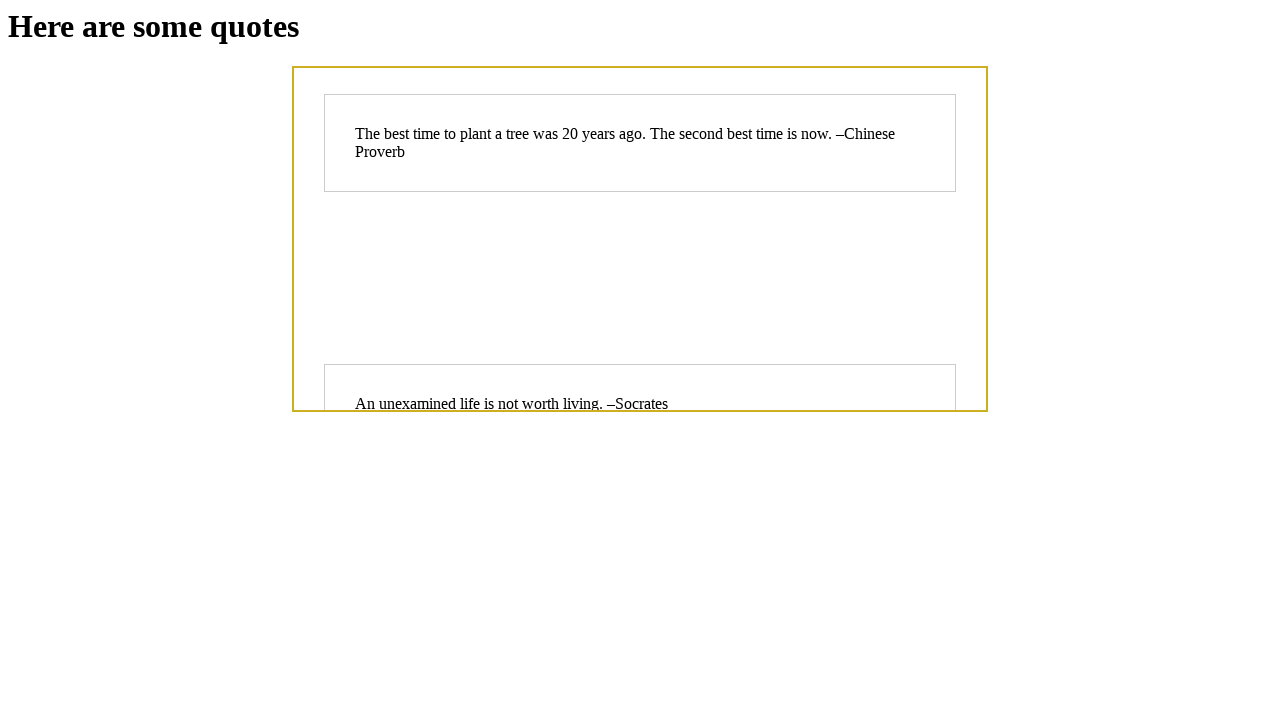

Checked quote count: 21 quotes found
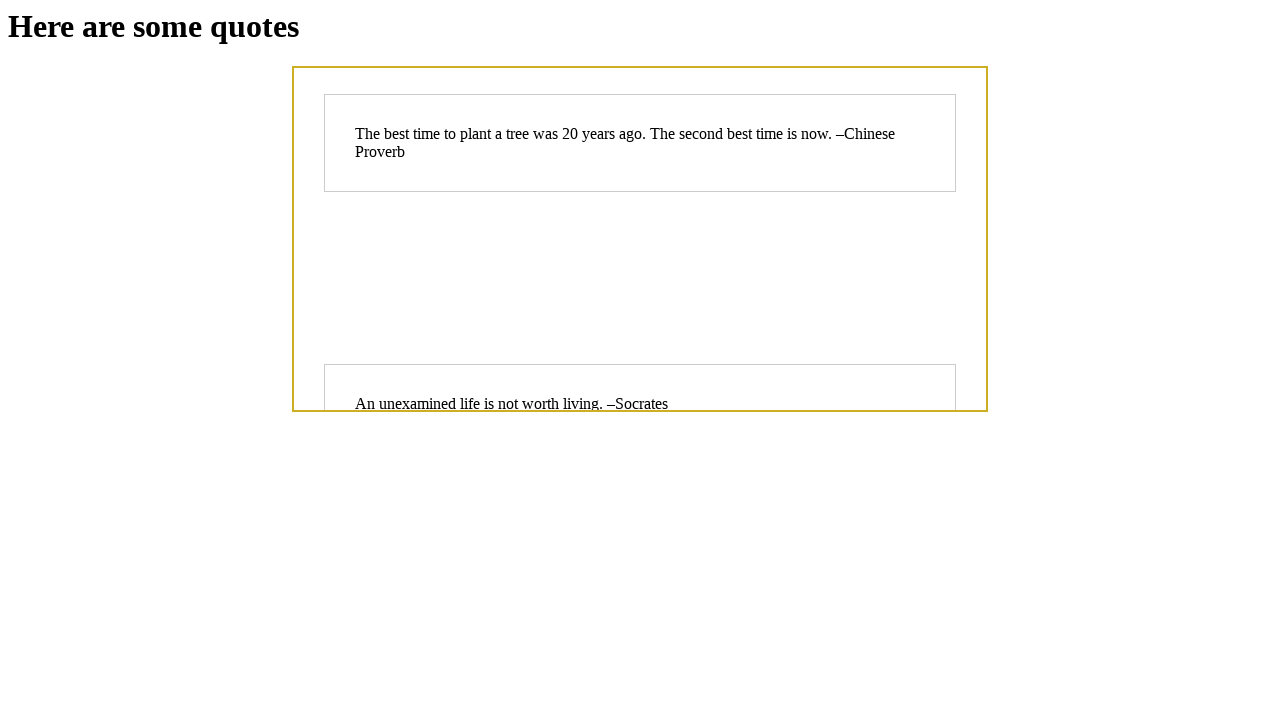

Pressed Page Down 10 times in iteration 7
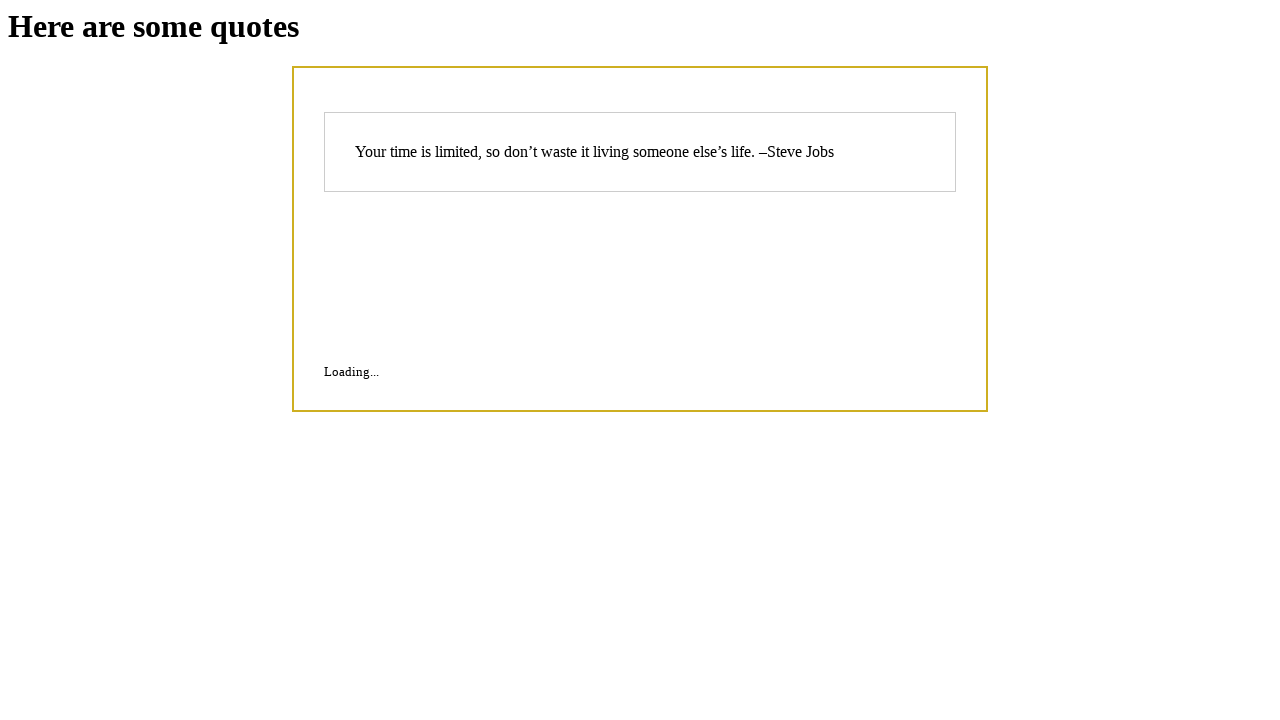

Waited 500ms for new content to load
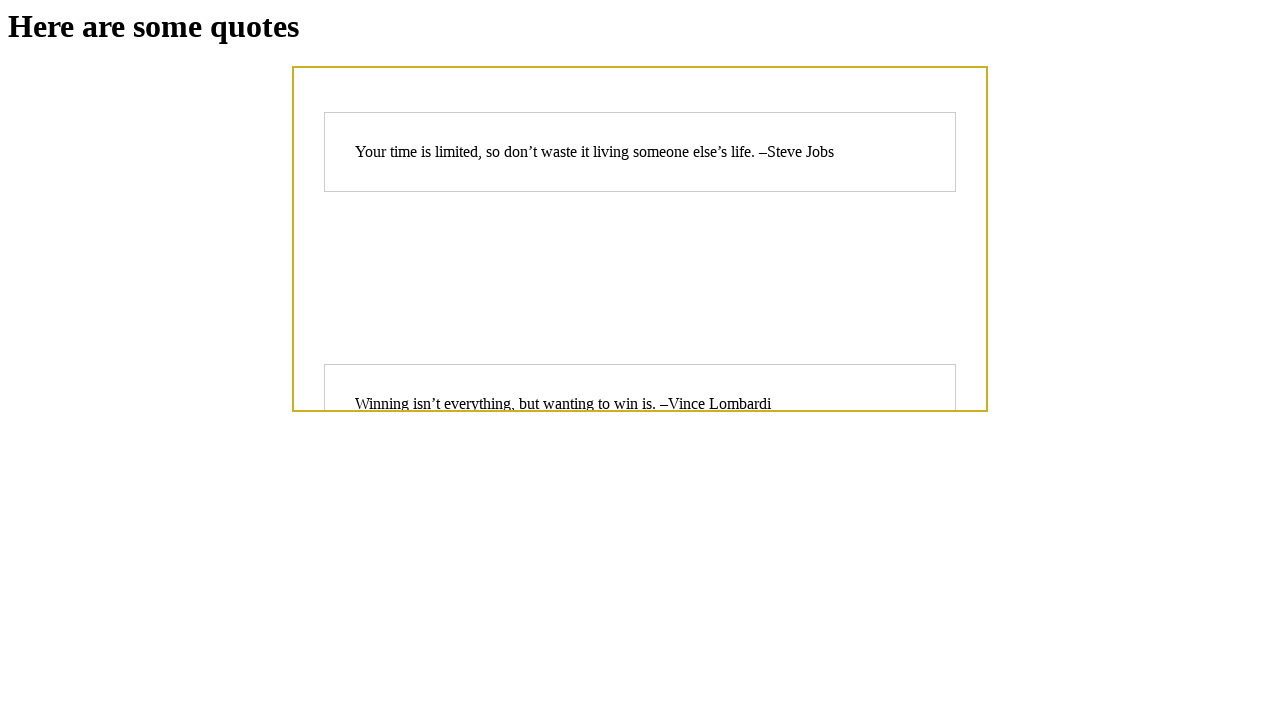

Checked quote count: 24 quotes found
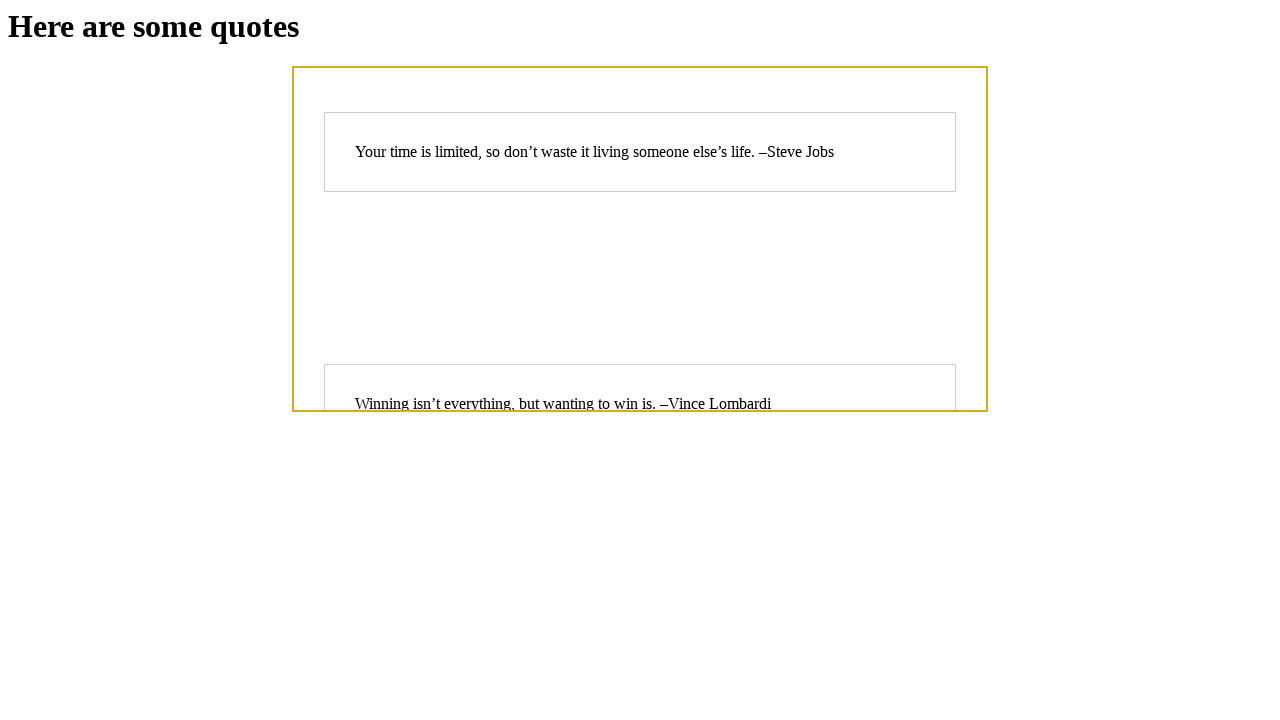

Pressed Page Down 10 times in iteration 8
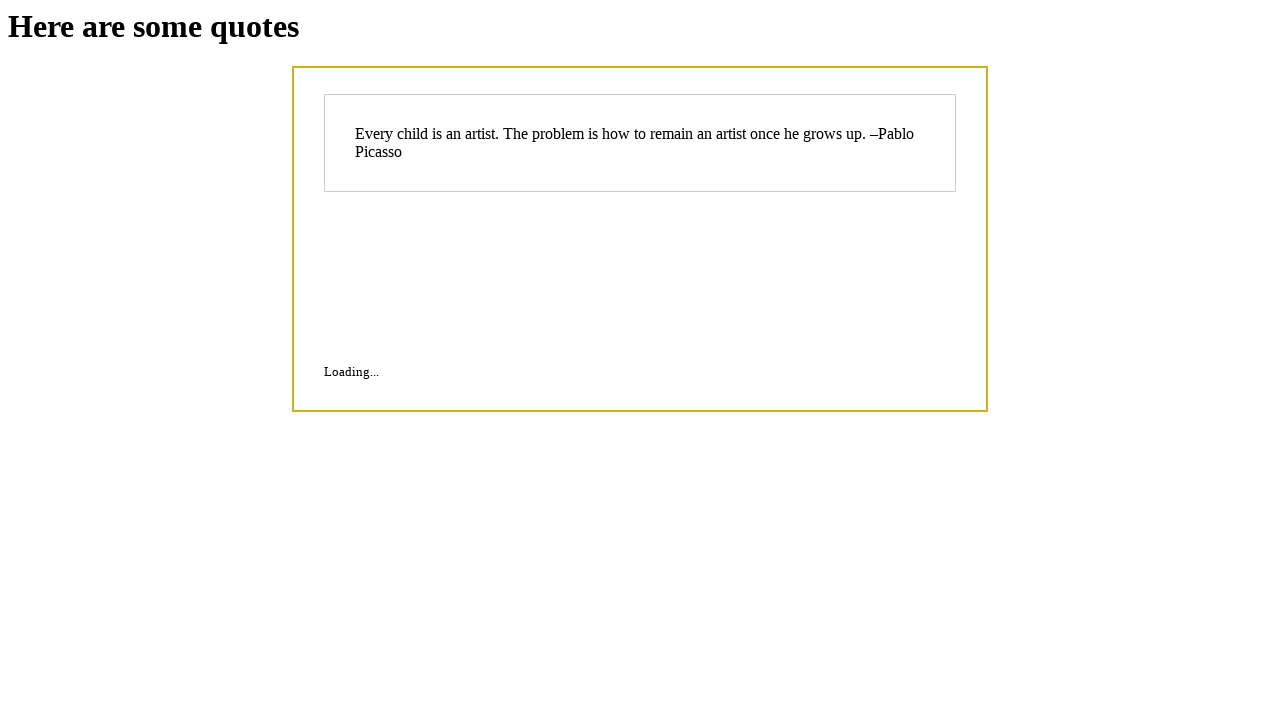

Waited 500ms for new content to load
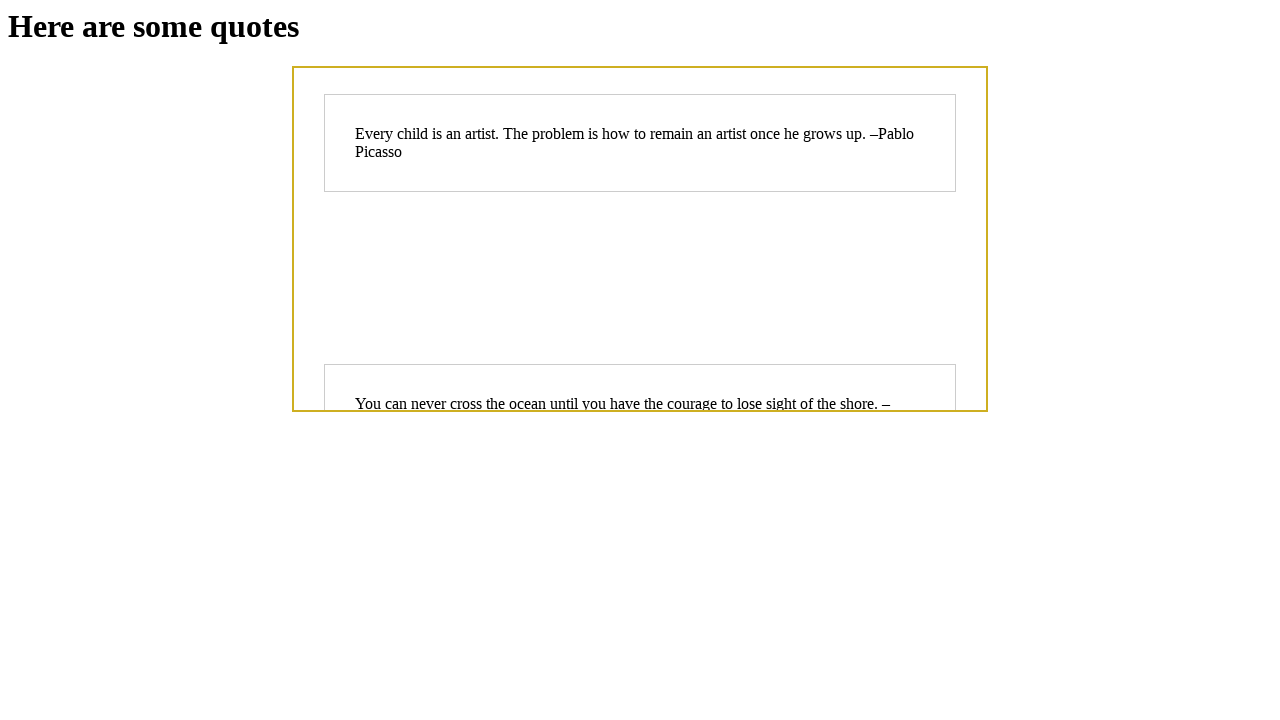

Checked quote count: 27 quotes found
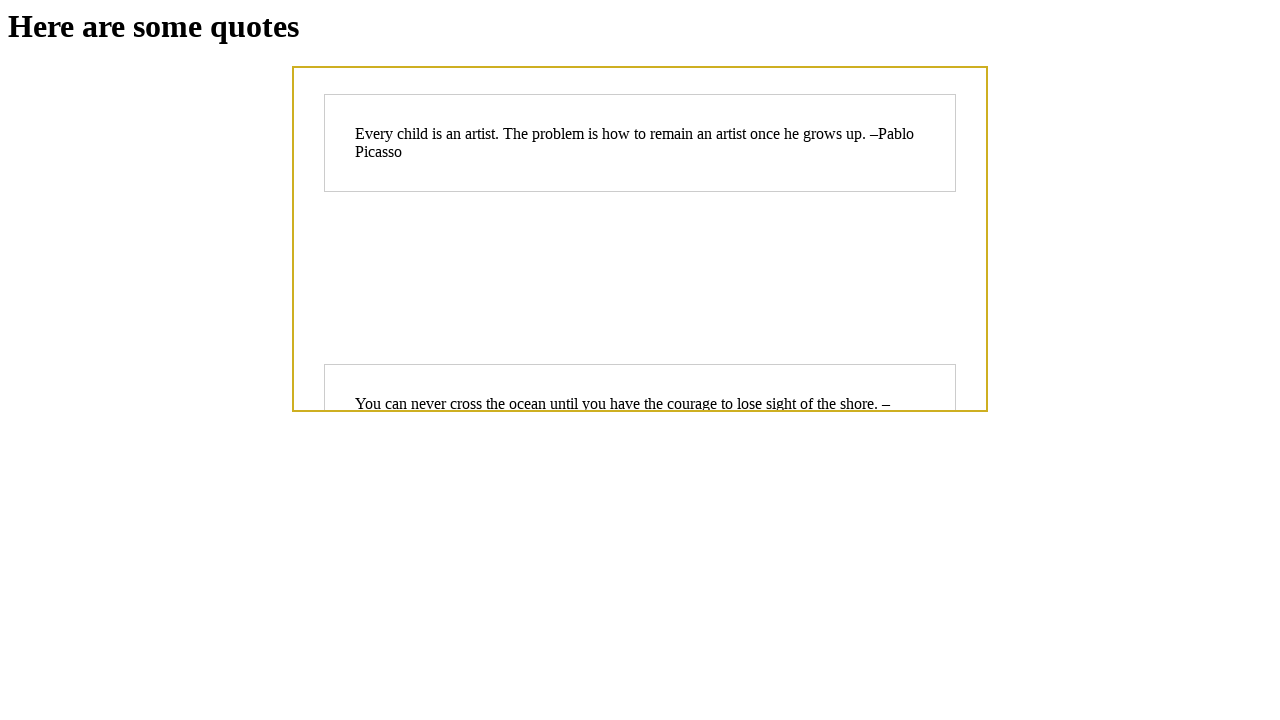

Pressed Page Down 10 times in iteration 9
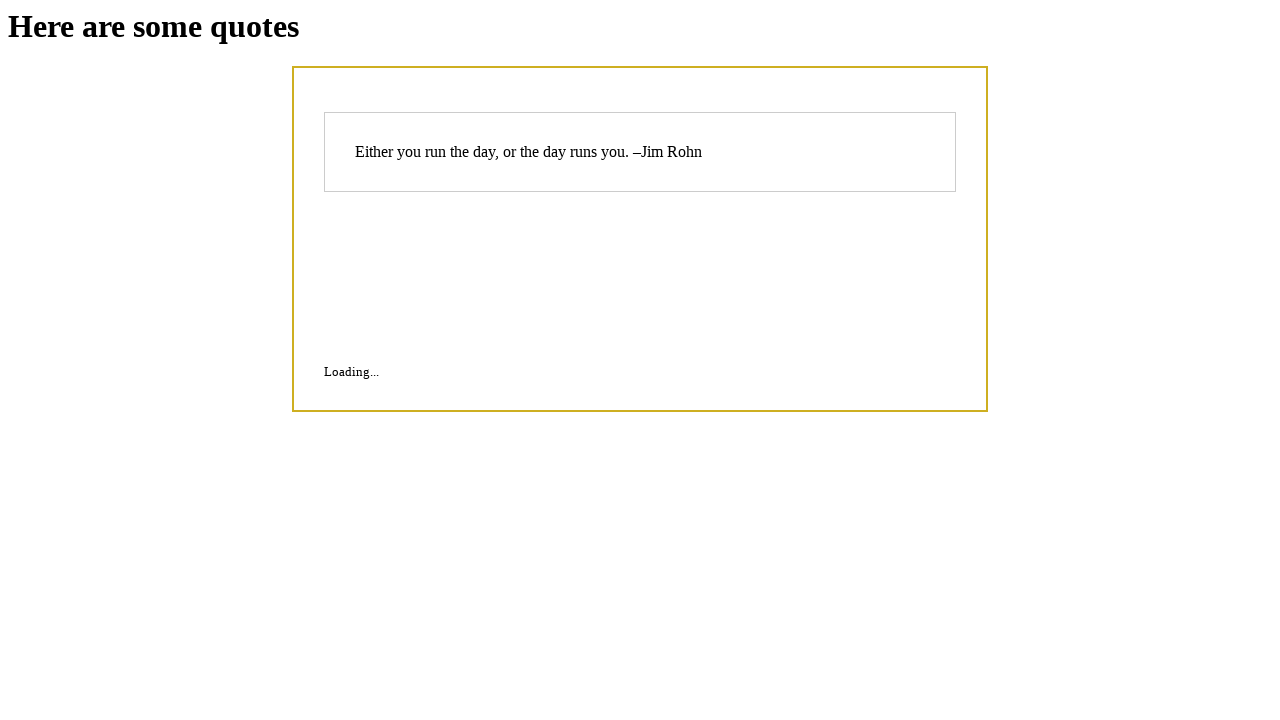

Waited 500ms for new content to load
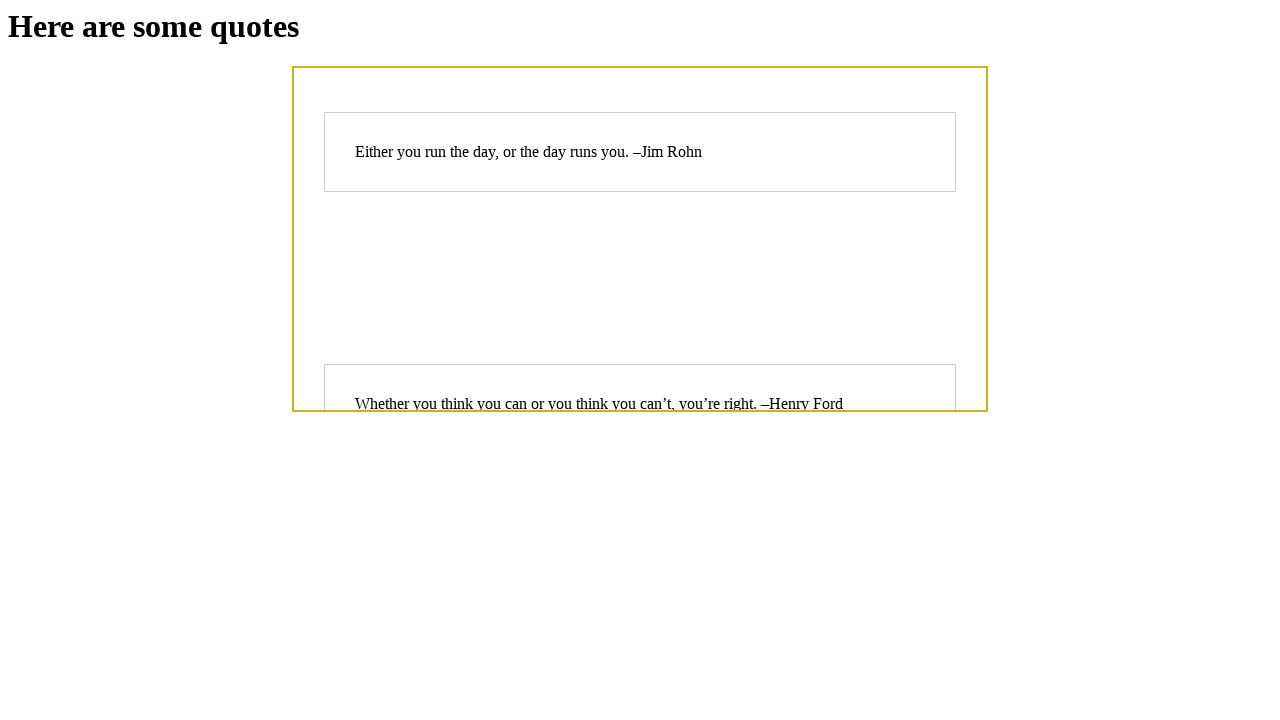

Checked quote count: 30 quotes found
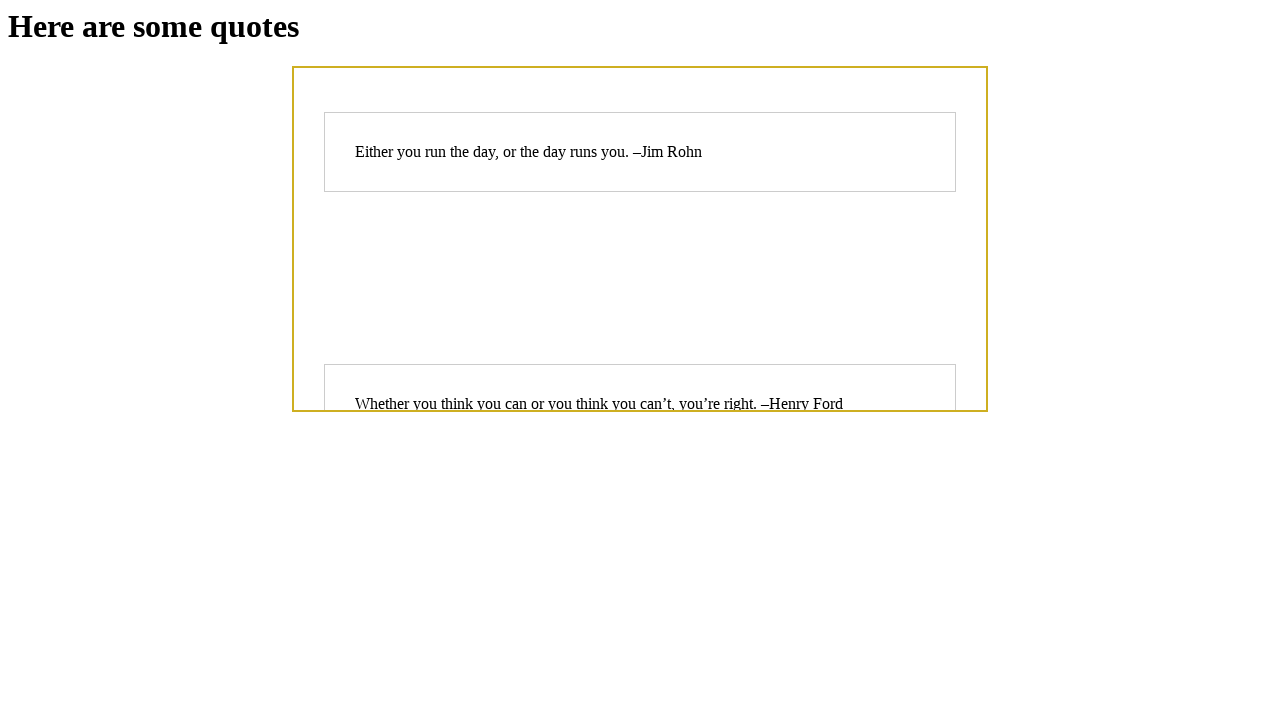

Pressed Page Down 10 times in iteration 10
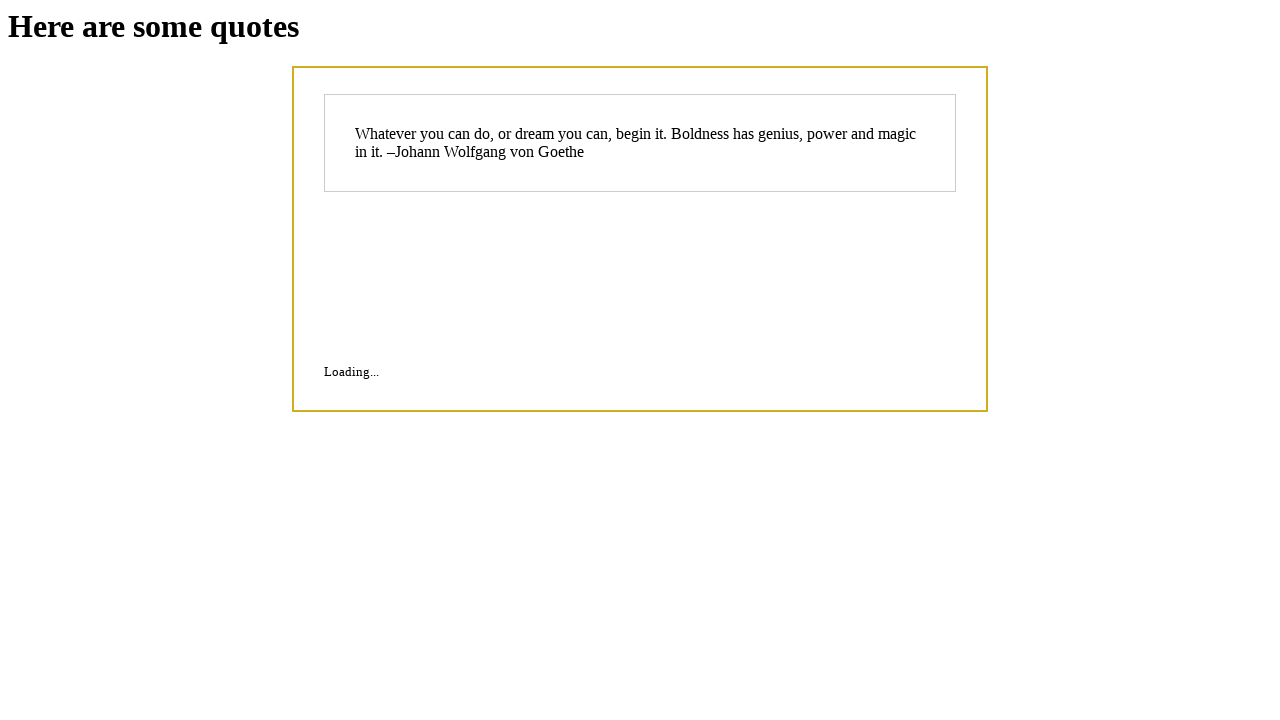

Waited 500ms for new content to load
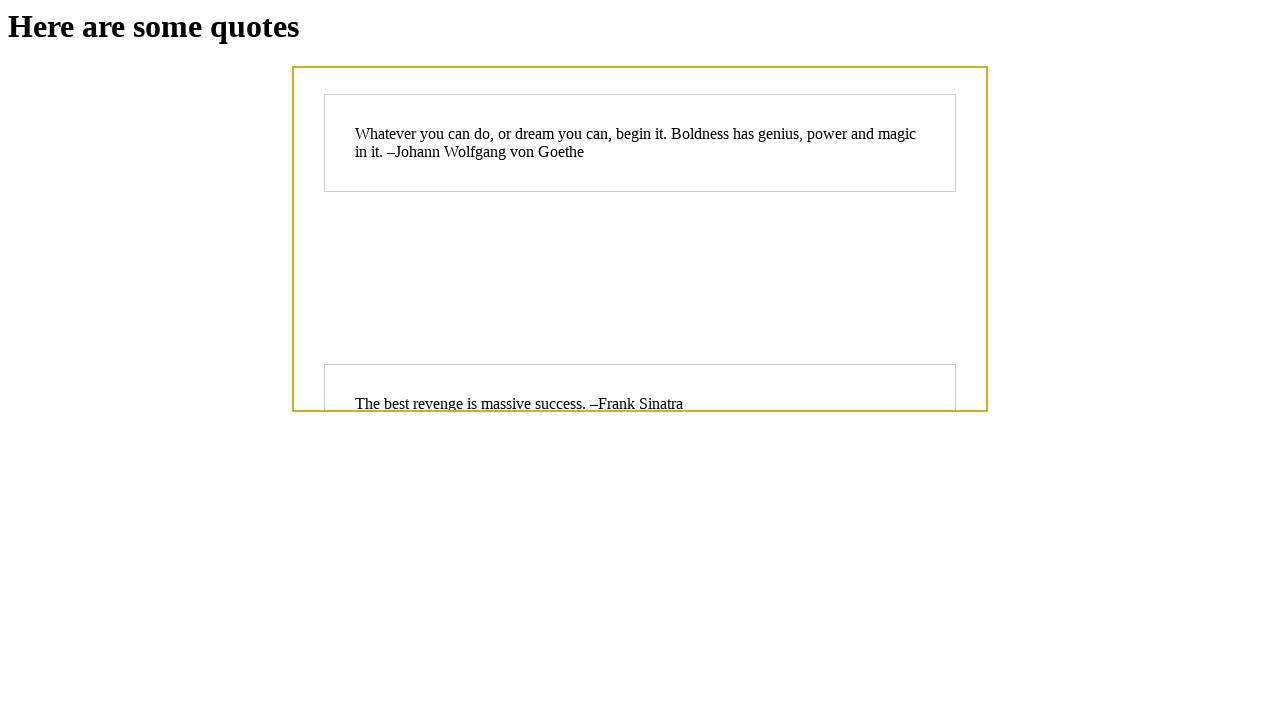

Checked quote count: 33 quotes found
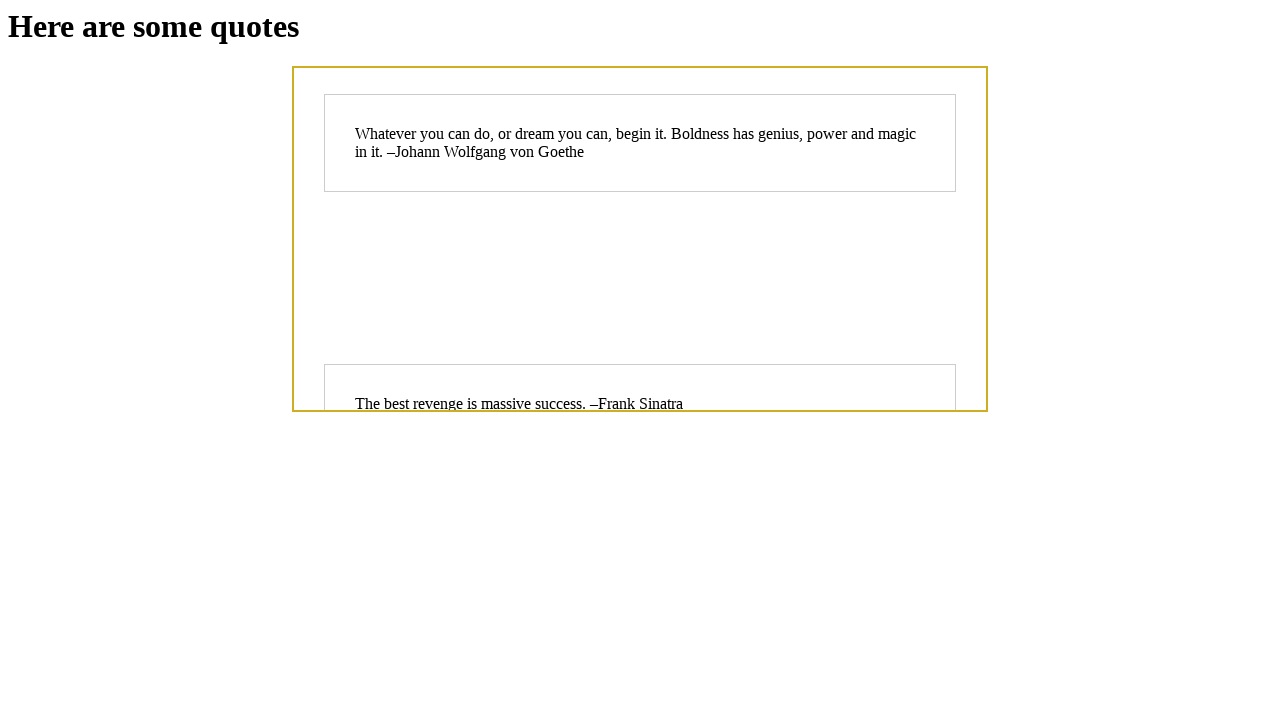

Verified that quote elements are present on the page
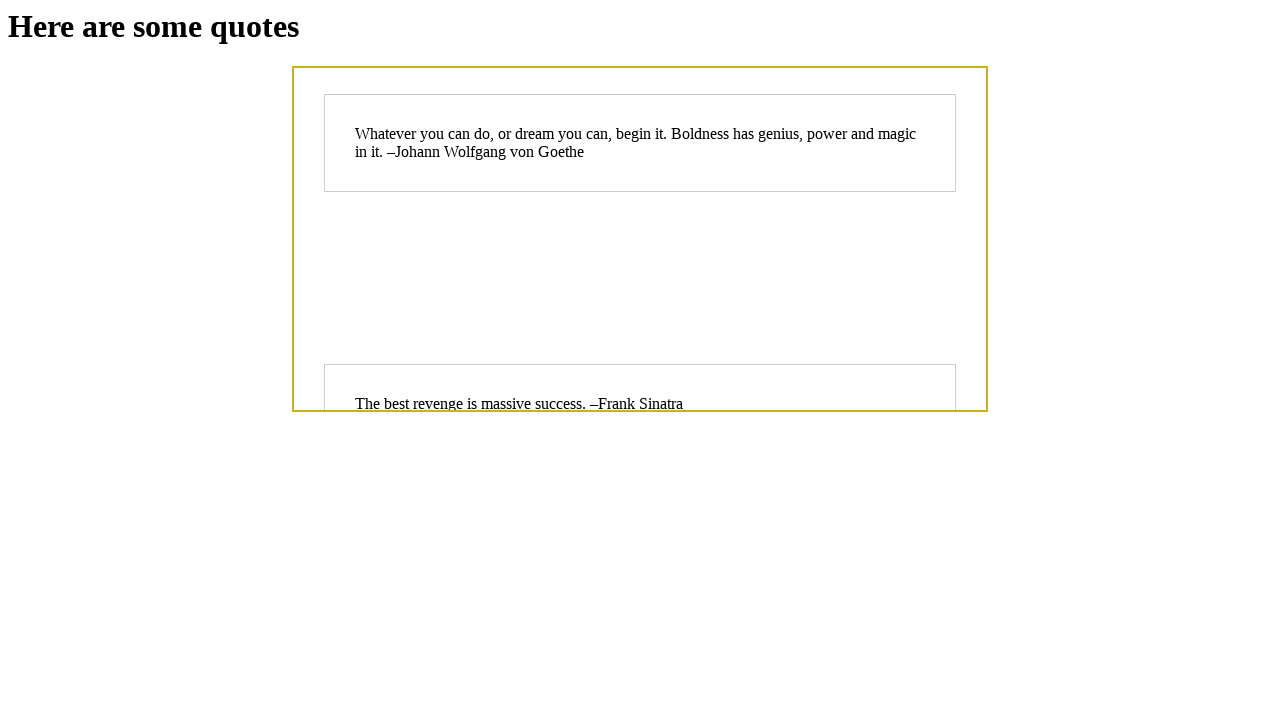

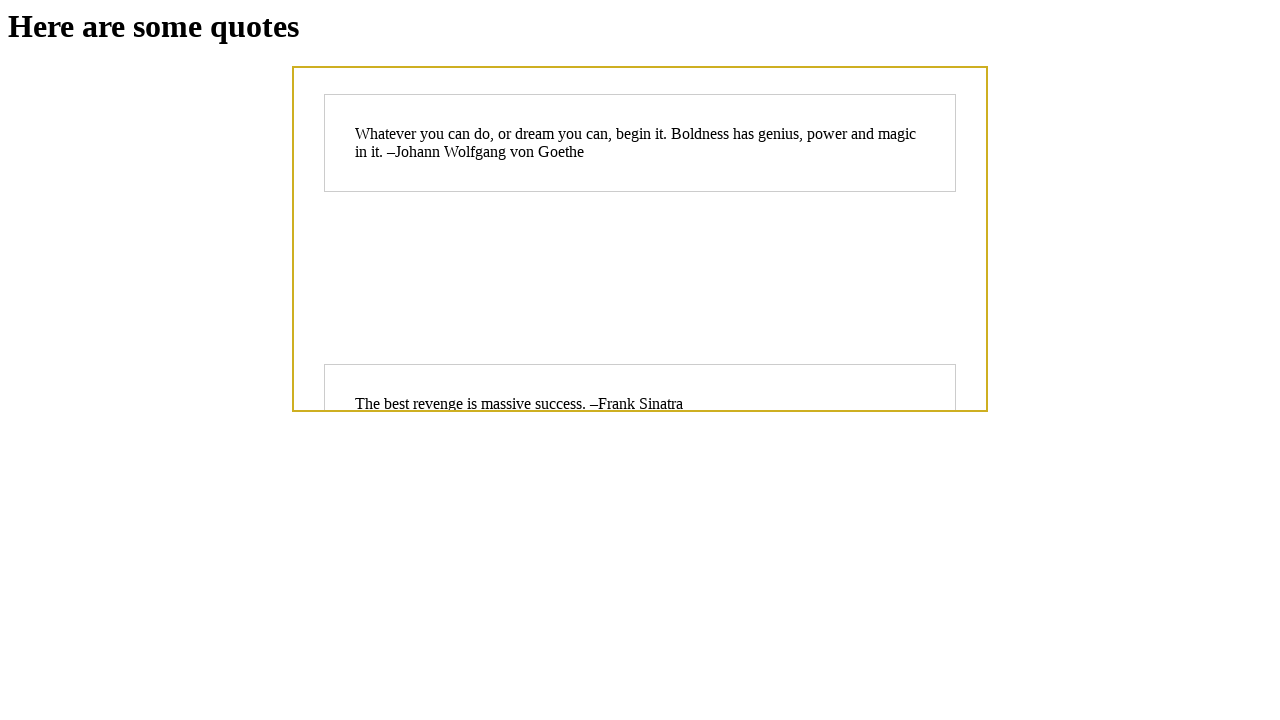